Navigates to a page with dynamically loading images and waits for all 4 images to load in the container

Starting URL: https://bonigarcia.dev/selenium-webdriver-java/loading-images.html

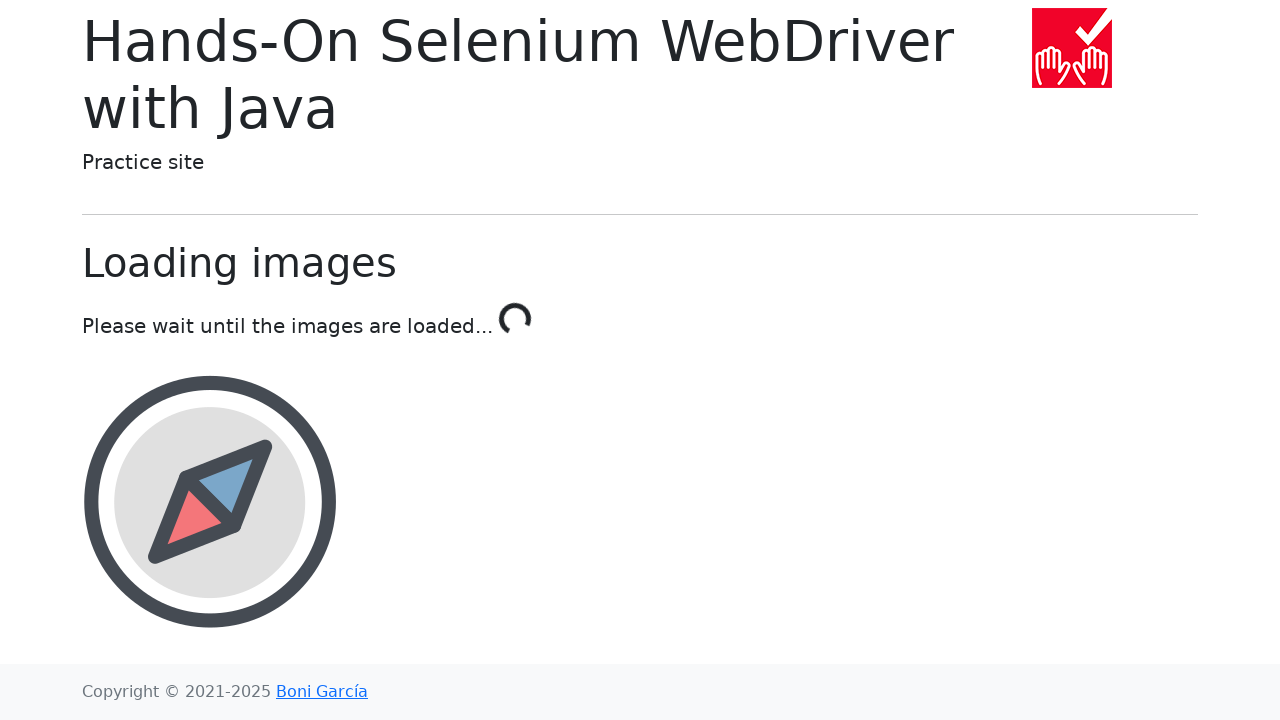

Waited for all 4 images to load in the image container
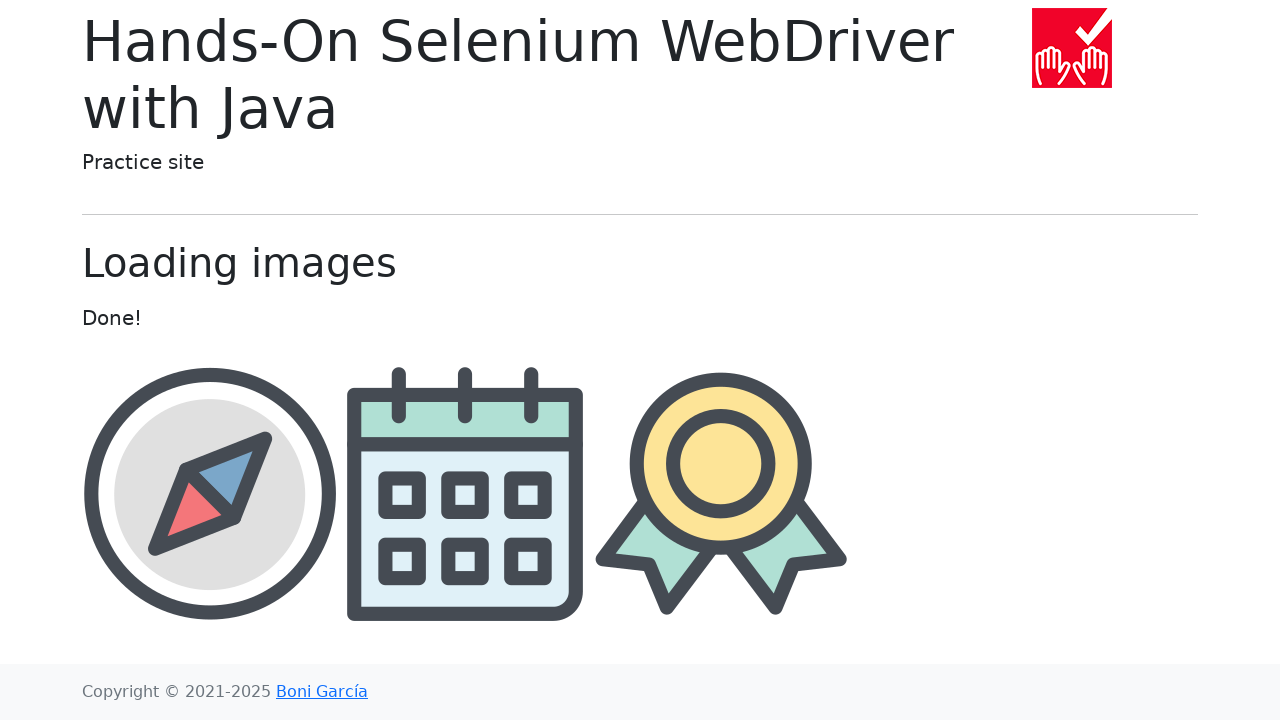

Retrieved all images from the container
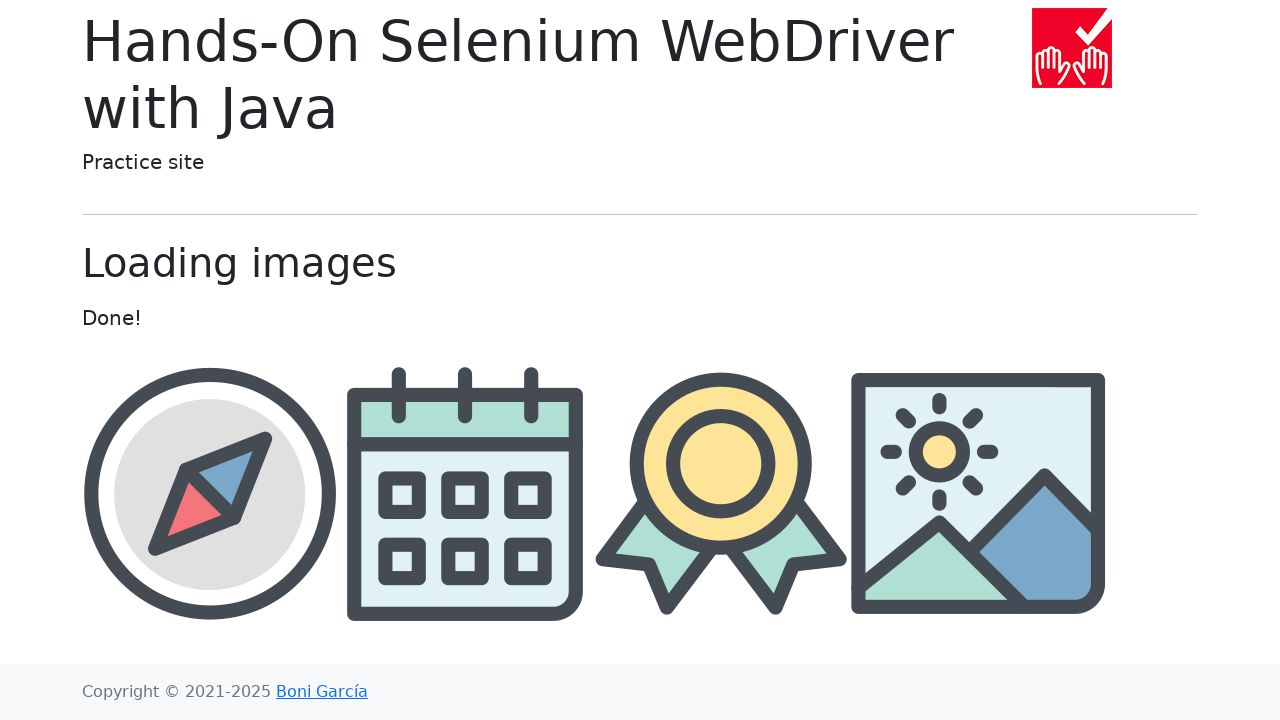

Verified that at least 3 images are present (found 4 images)
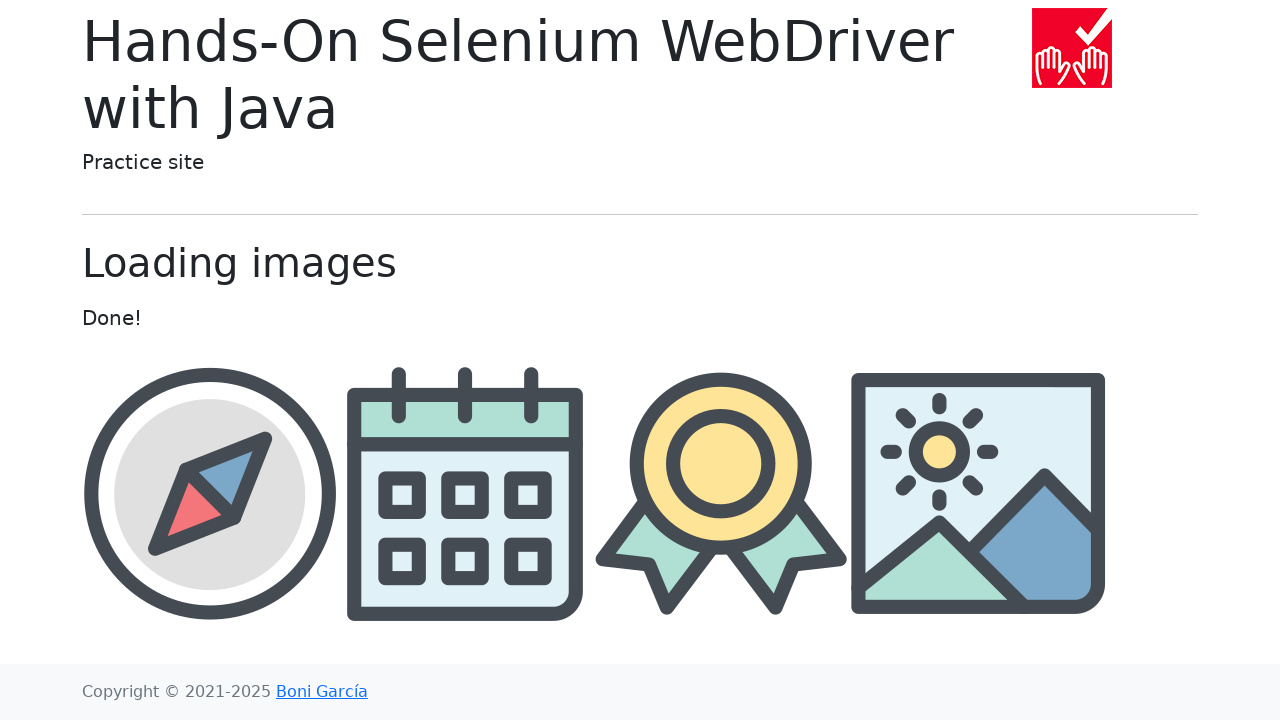

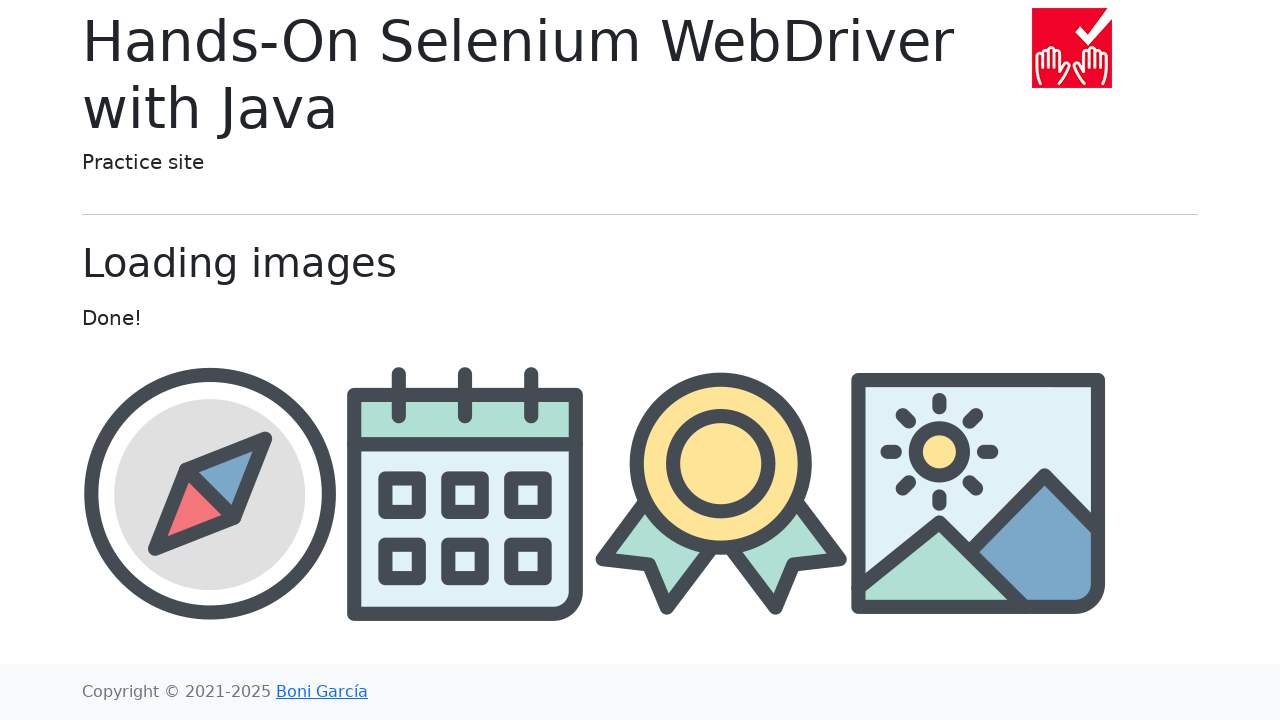